Tests keyboard actions by sending various key presses (Enter, Escape, Space, Delete) to a key press testing page and verifying the page responds to keyboard input.

Starting URL: http://the-internet.herokuapp.com/key_presses

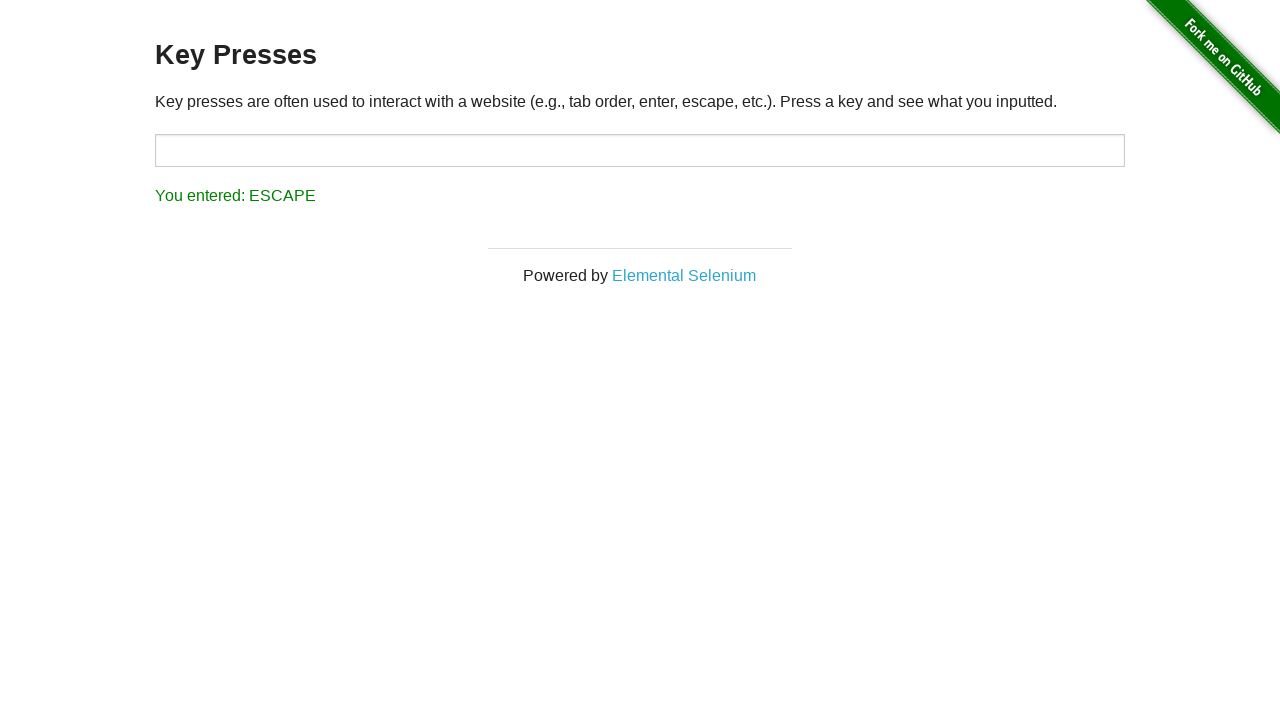

Pressed Enter key
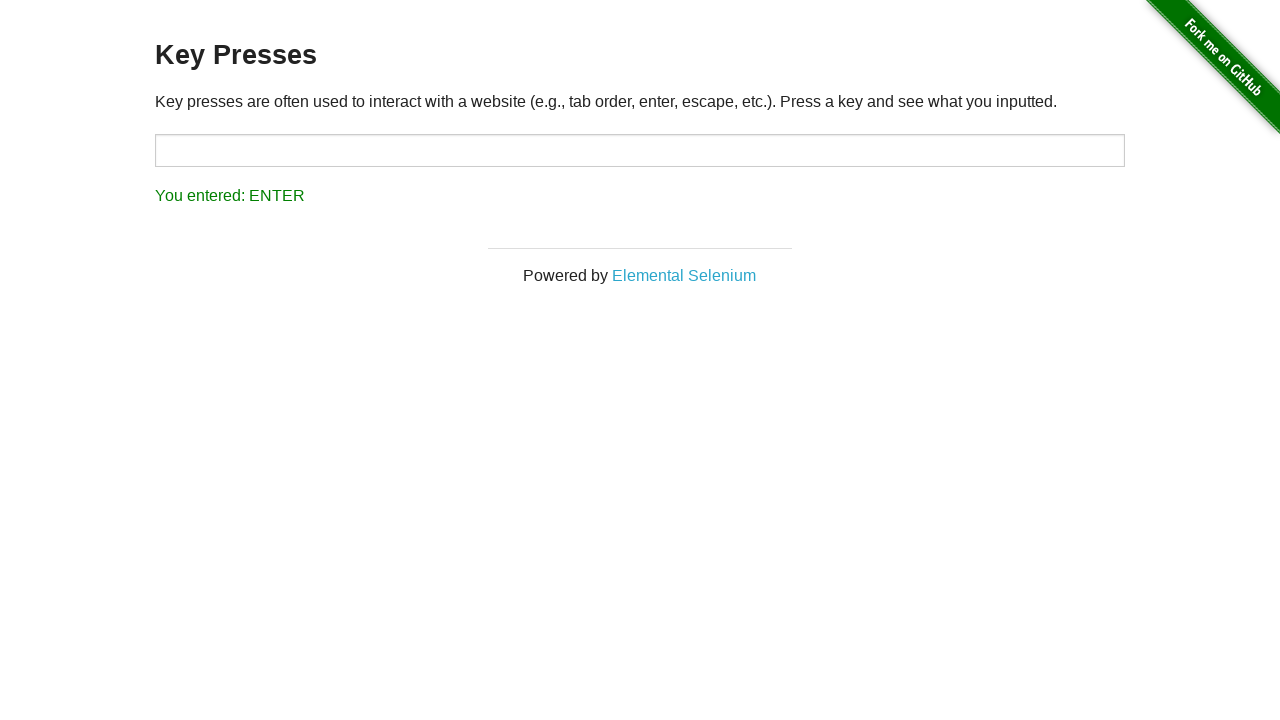

Waited 1 second to observe Enter key result
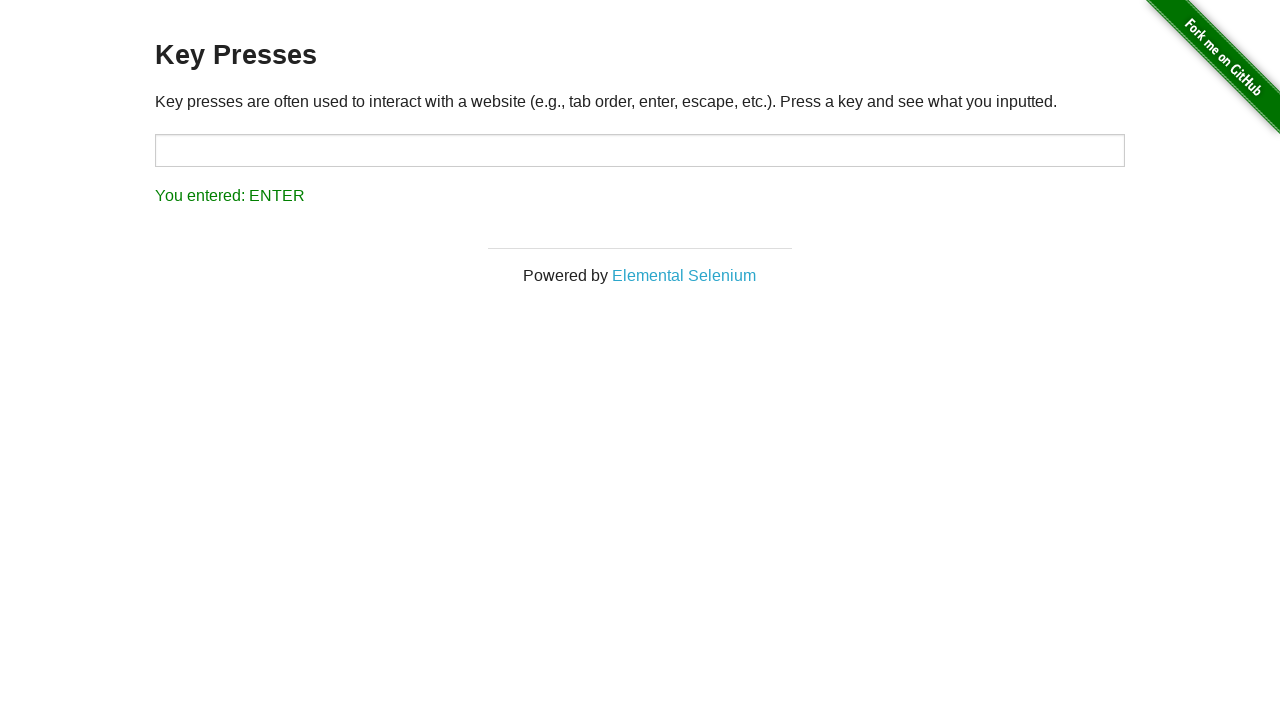

Pressed Escape key
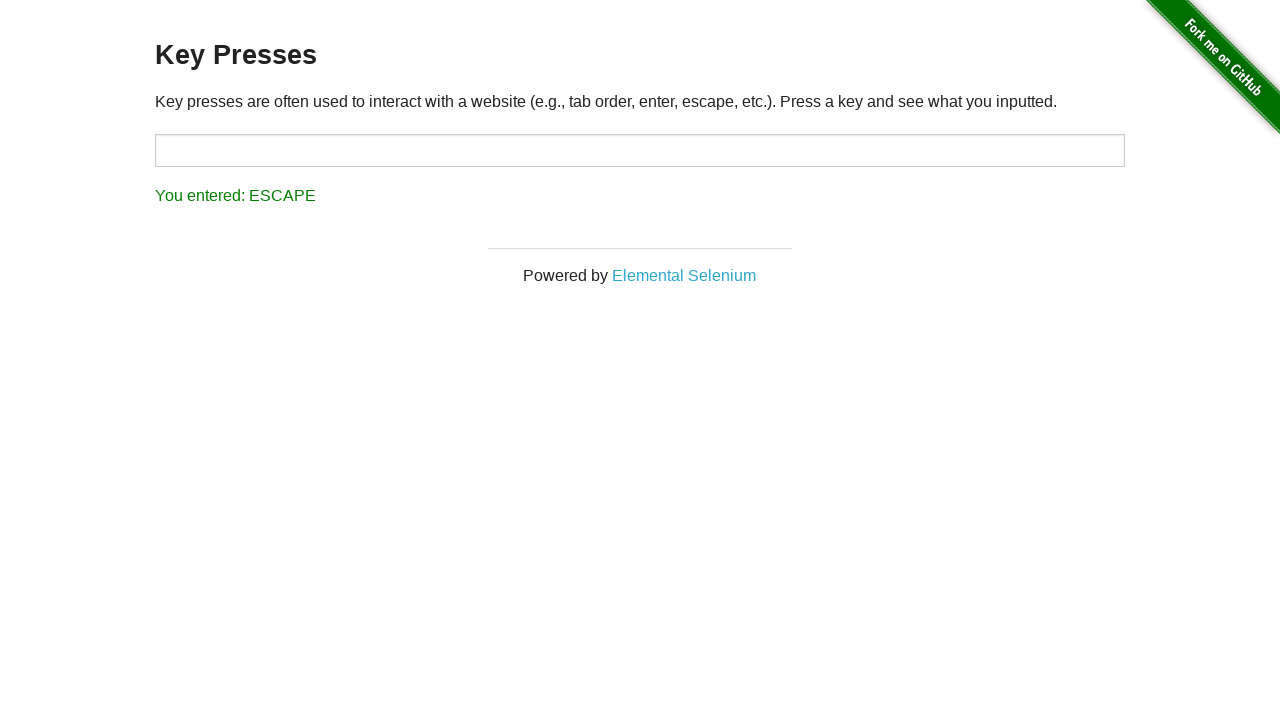

Waited 1 second to observe Escape key result
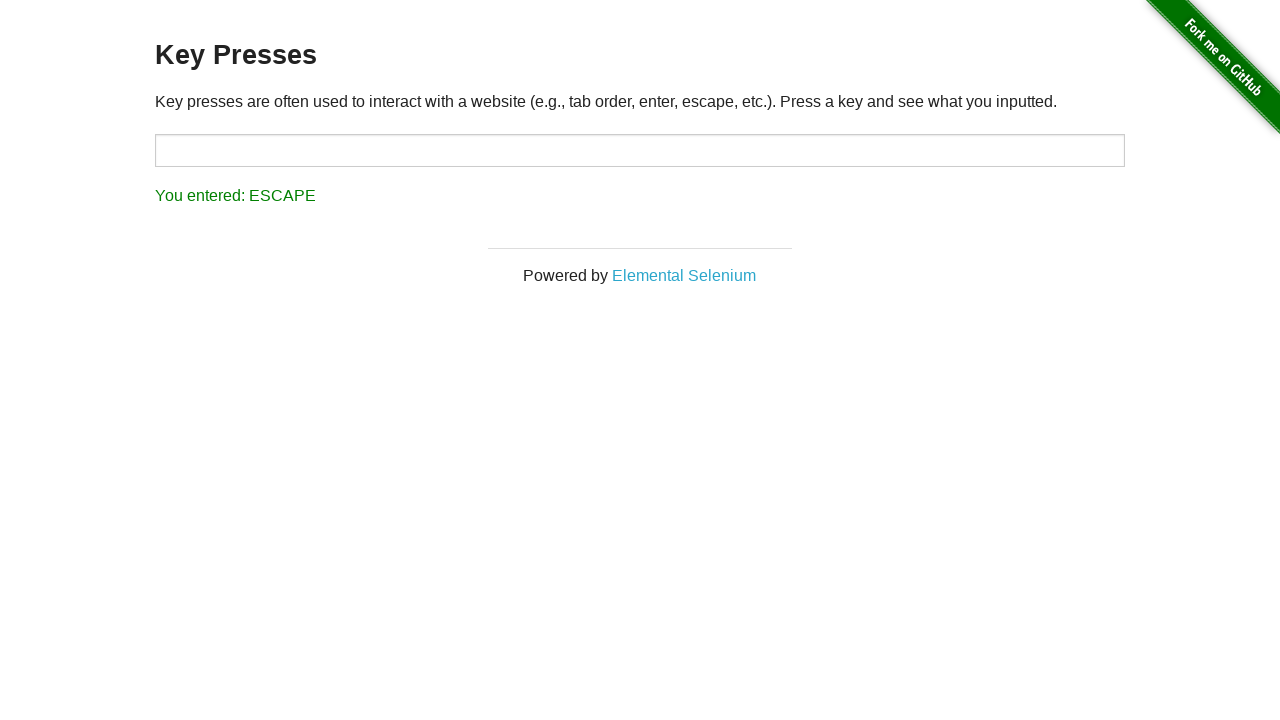

Pressed Space key
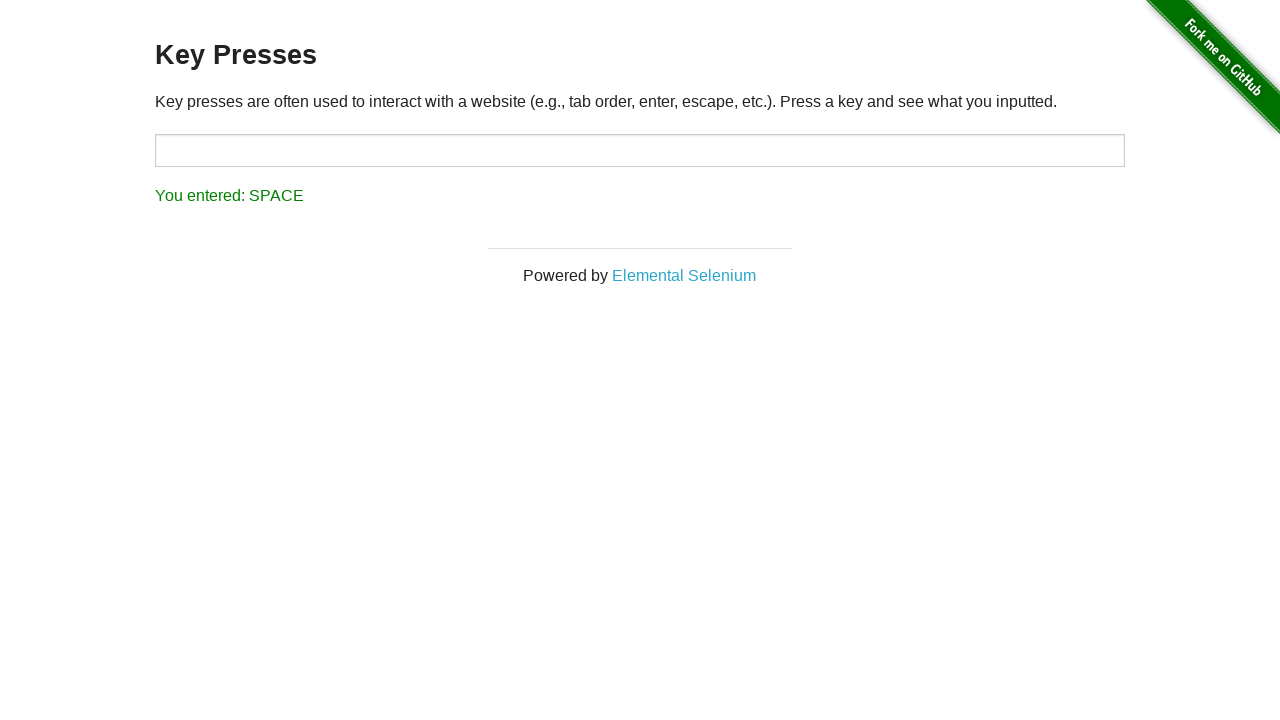

Waited 1 second to observe Space key result
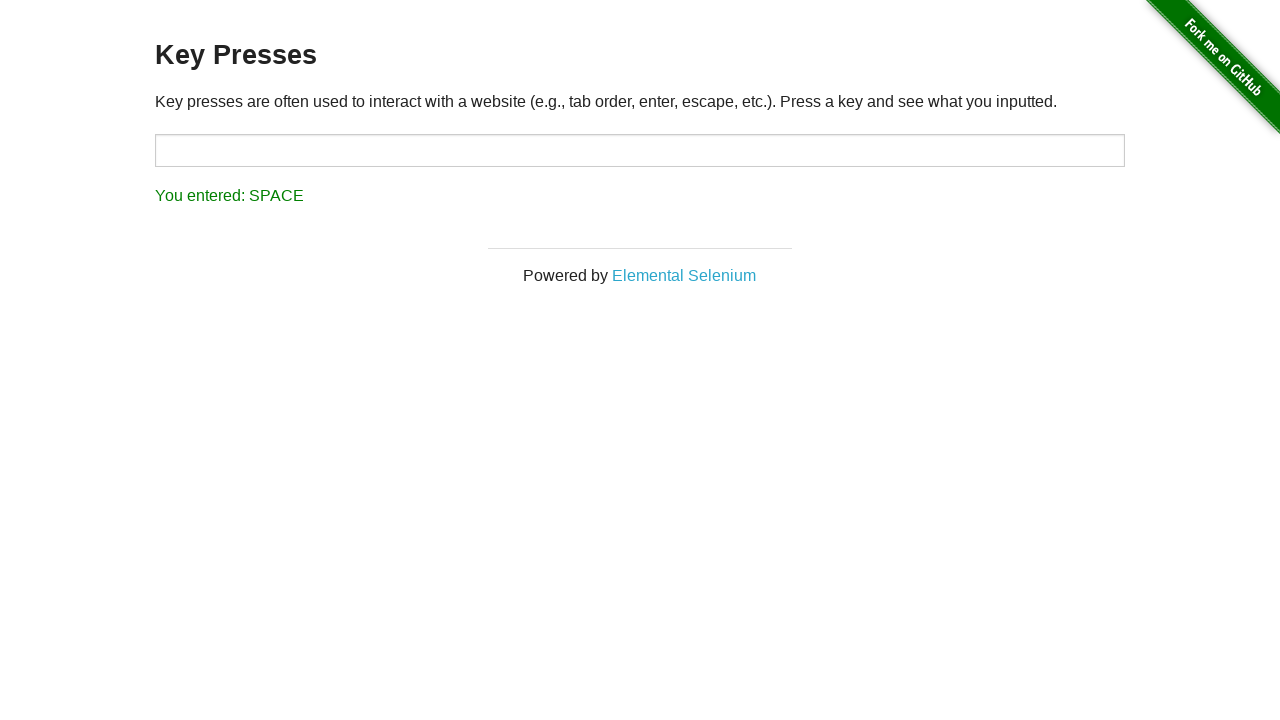

Pressed Delete key
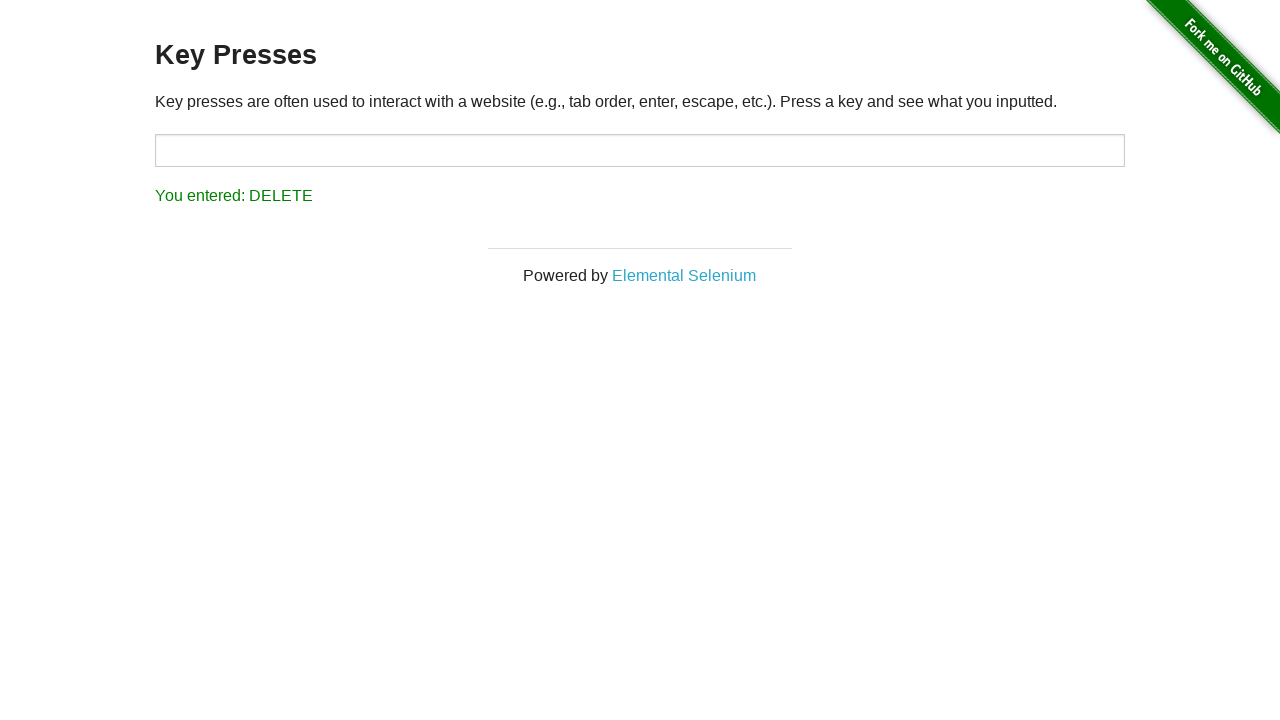

Result element loaded showing last key pressed
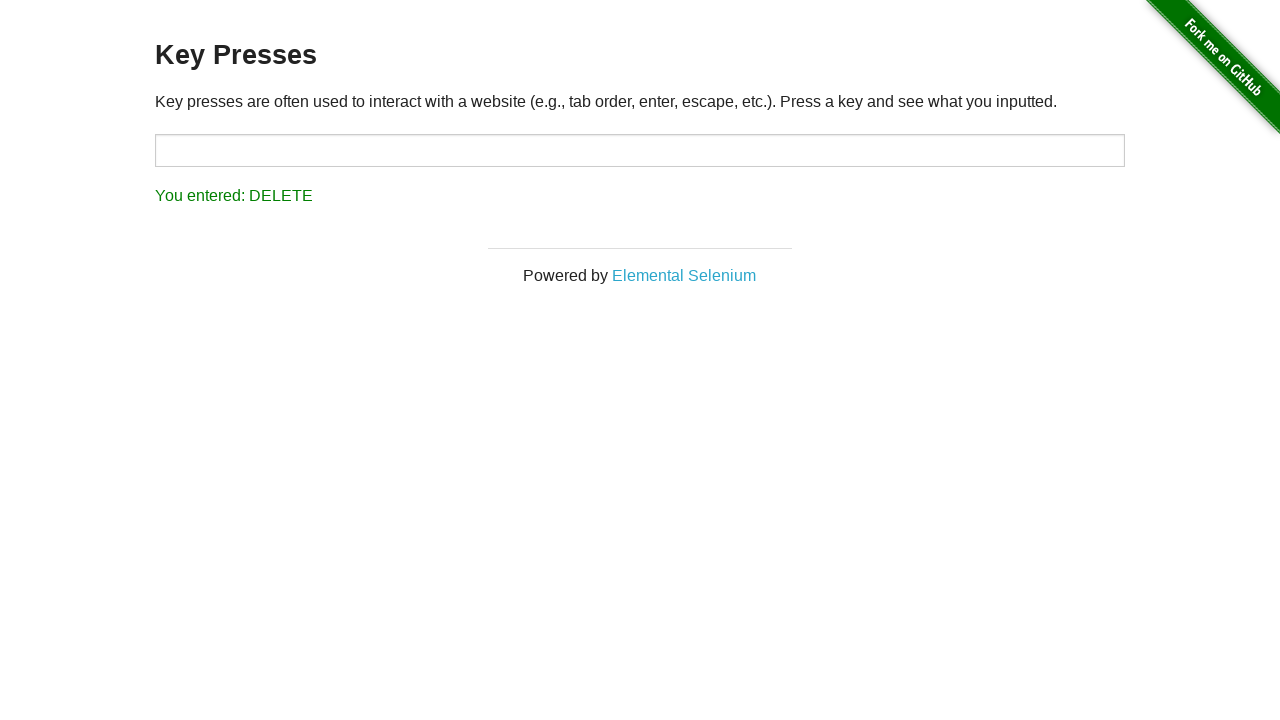

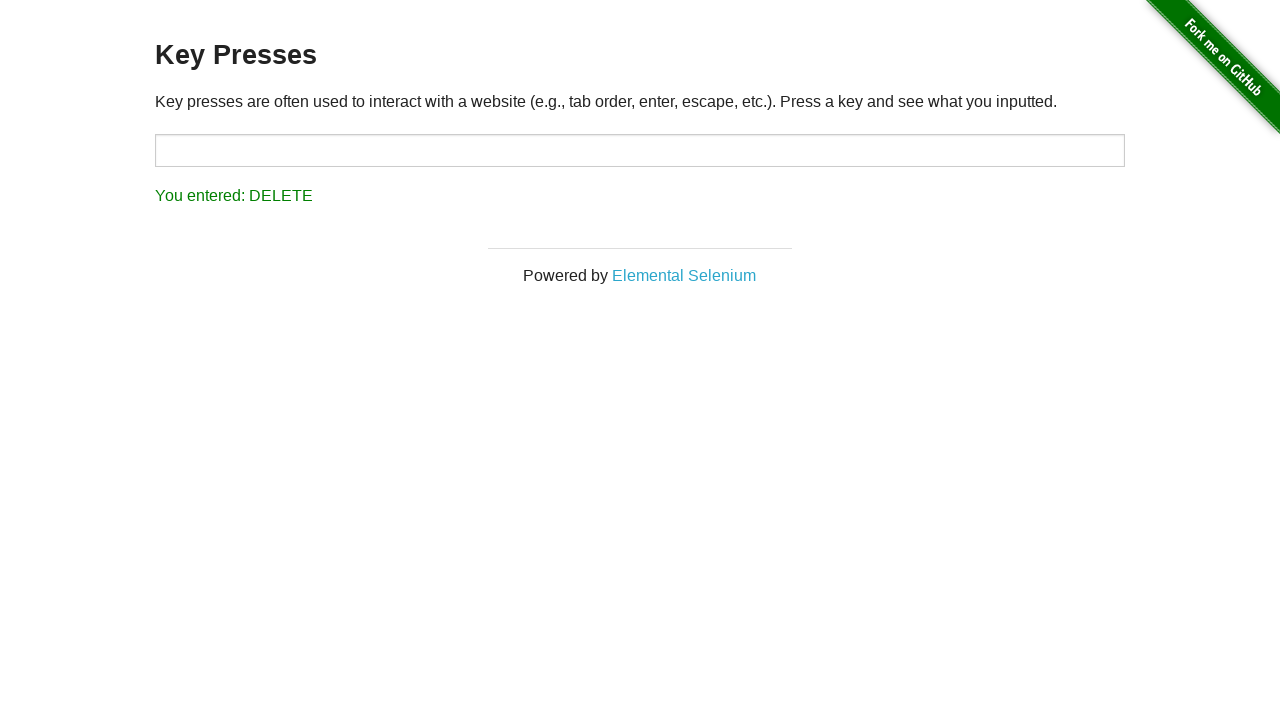